Tests a calculator form by extracting two numbers, calculating their sum, selecting the result from a dropdown, and submitting the form

Starting URL: http://suninjuly.github.io/selects1.html

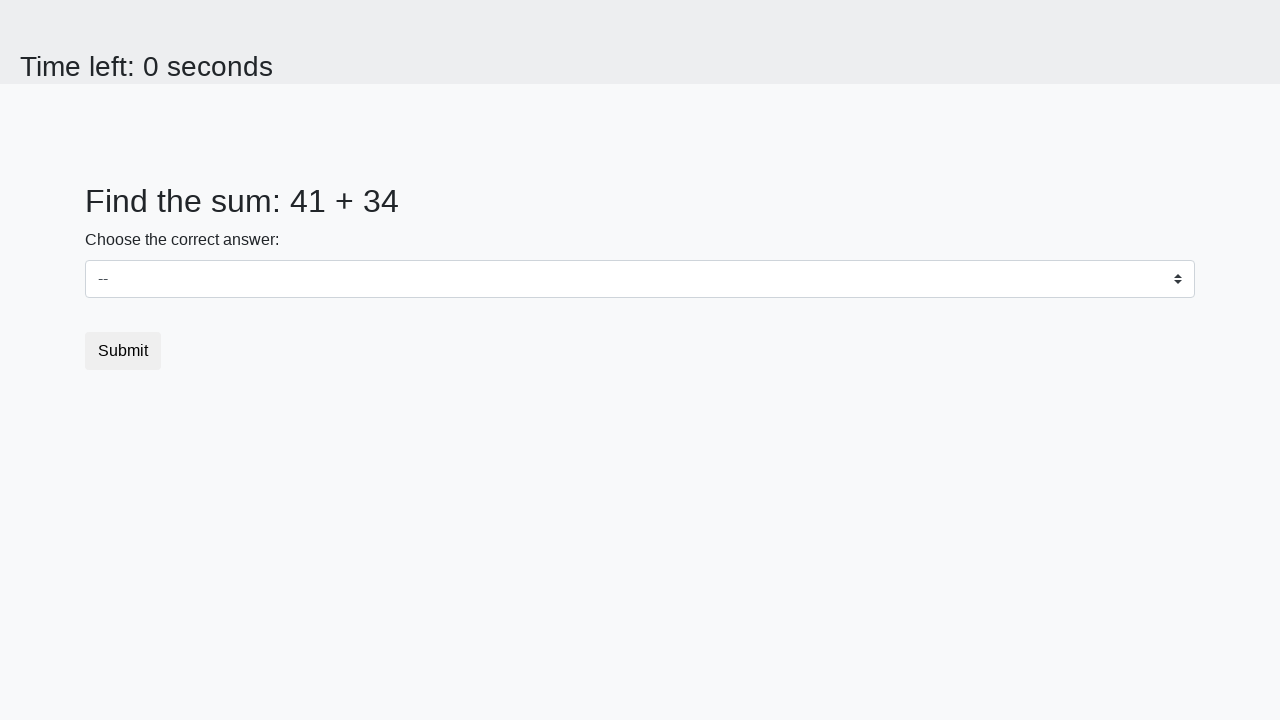

Extracted first number from page
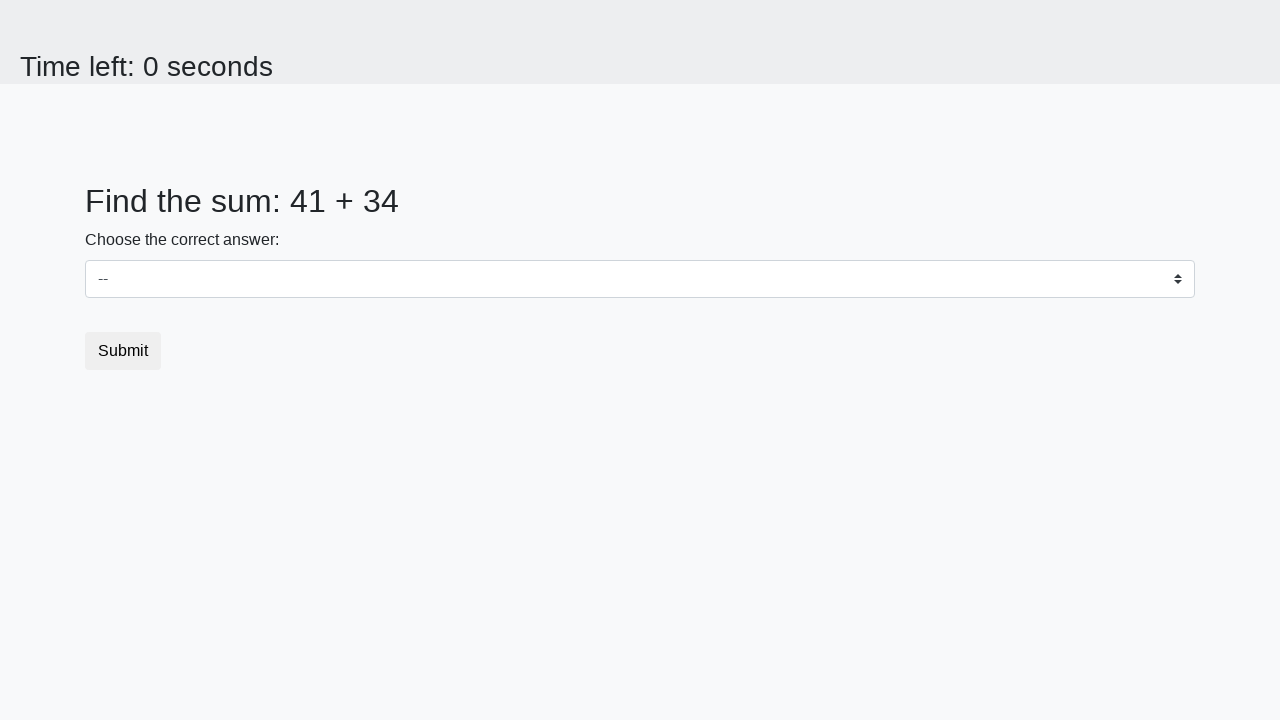

Extracted second number from page
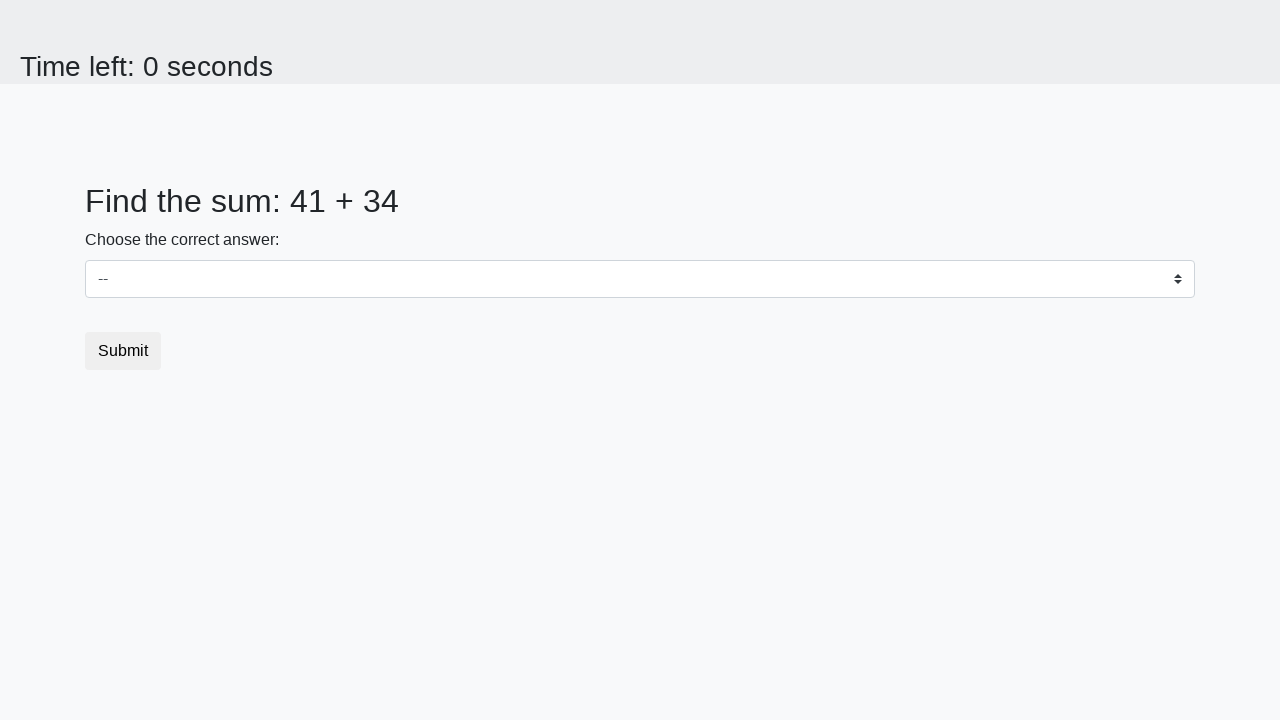

Calculated sum: 41 + 34 = 75
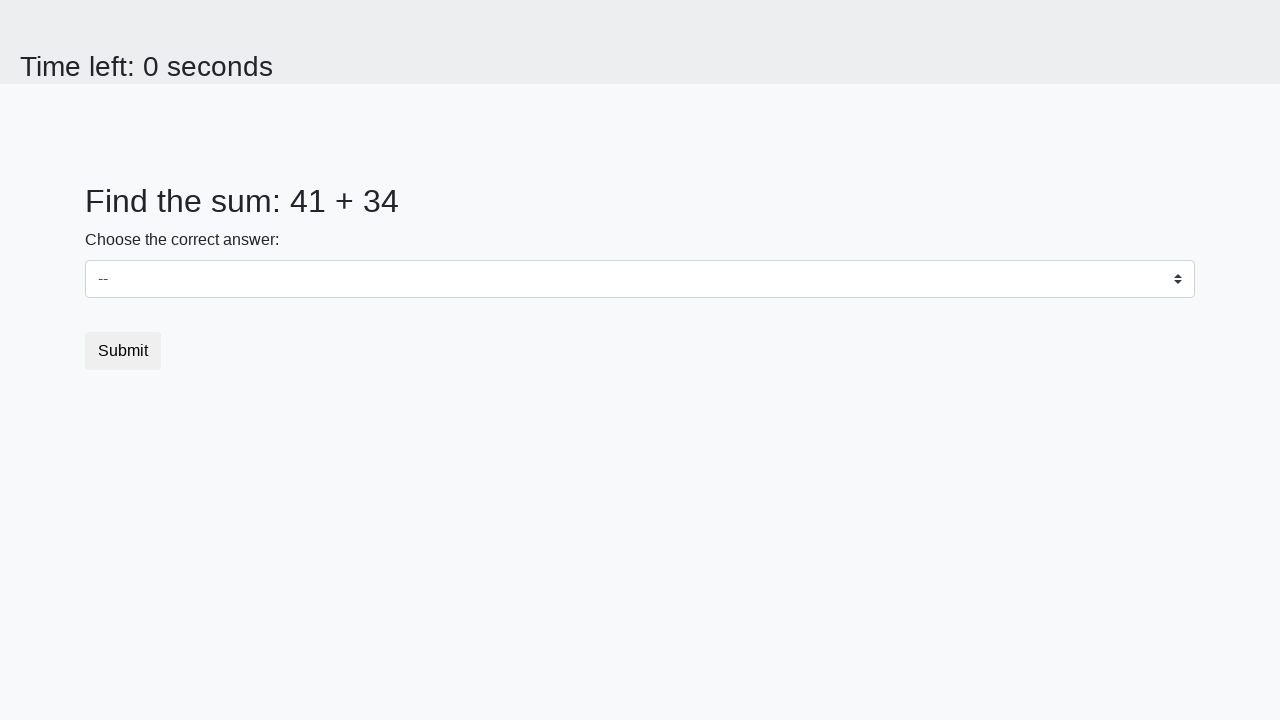

Selected calculated value 75 from dropdown on select
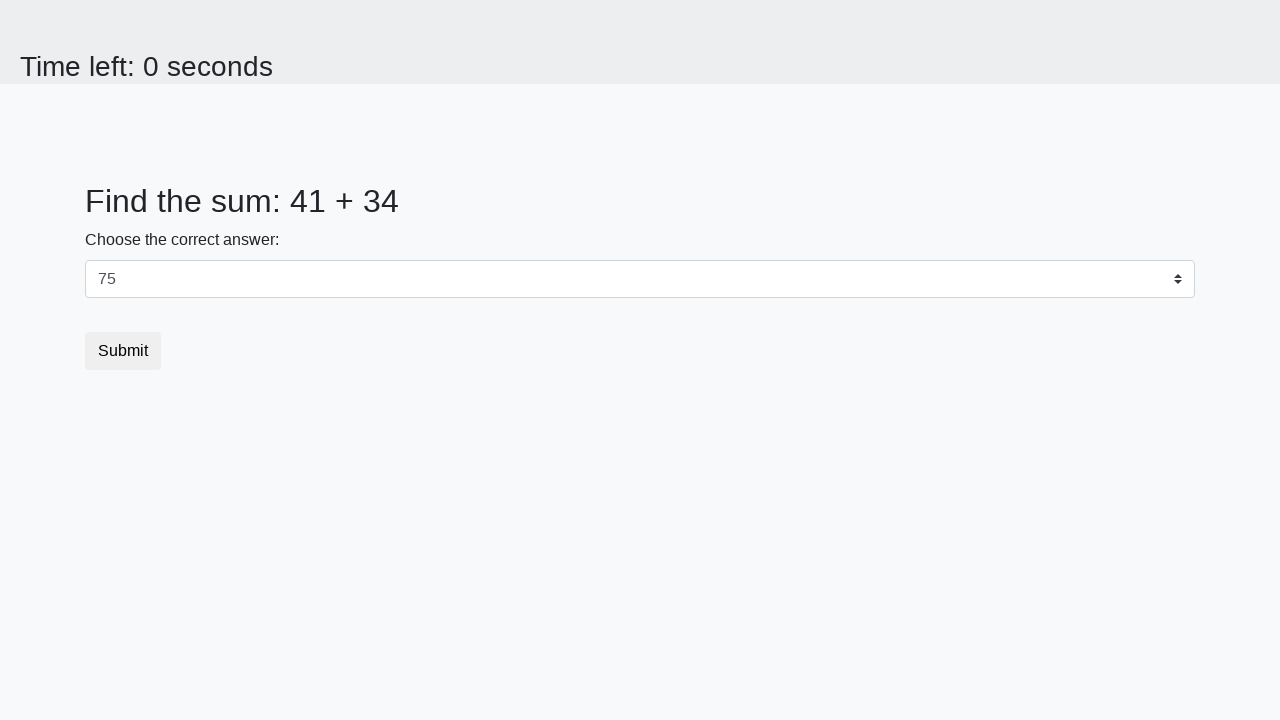

Clicked submit button to submit form at (123, 351) on .btn.btn-default
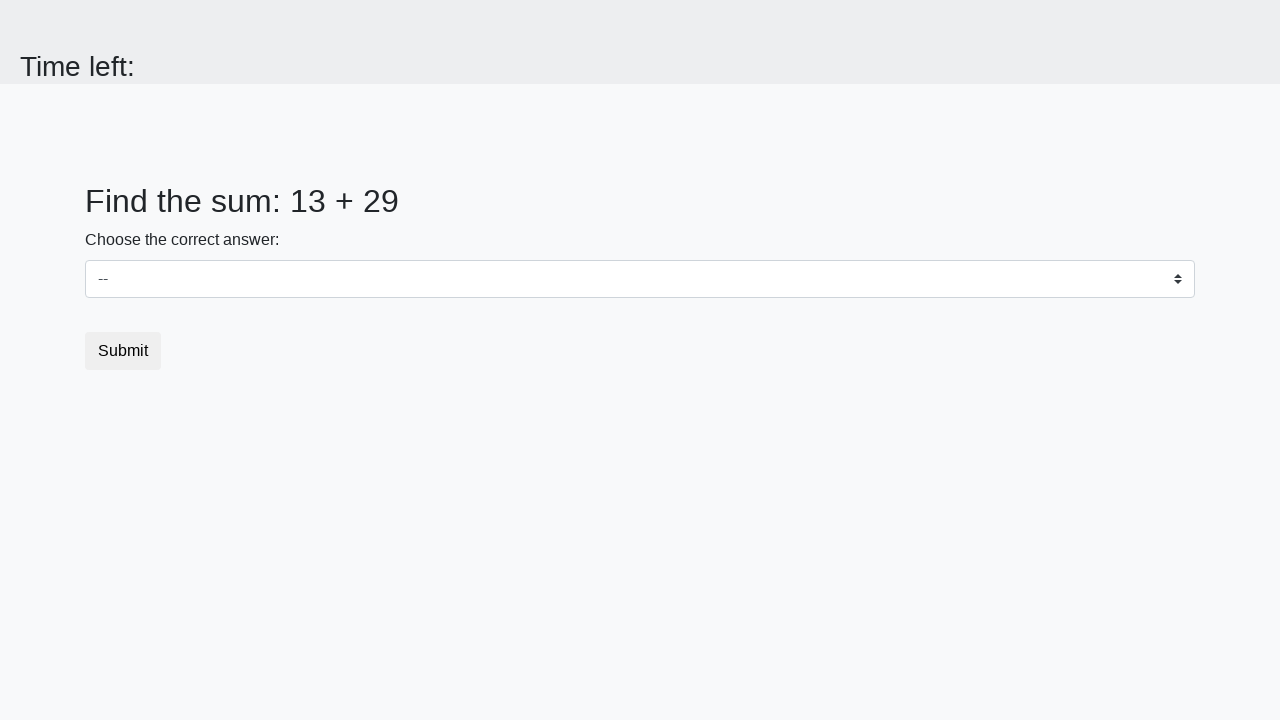

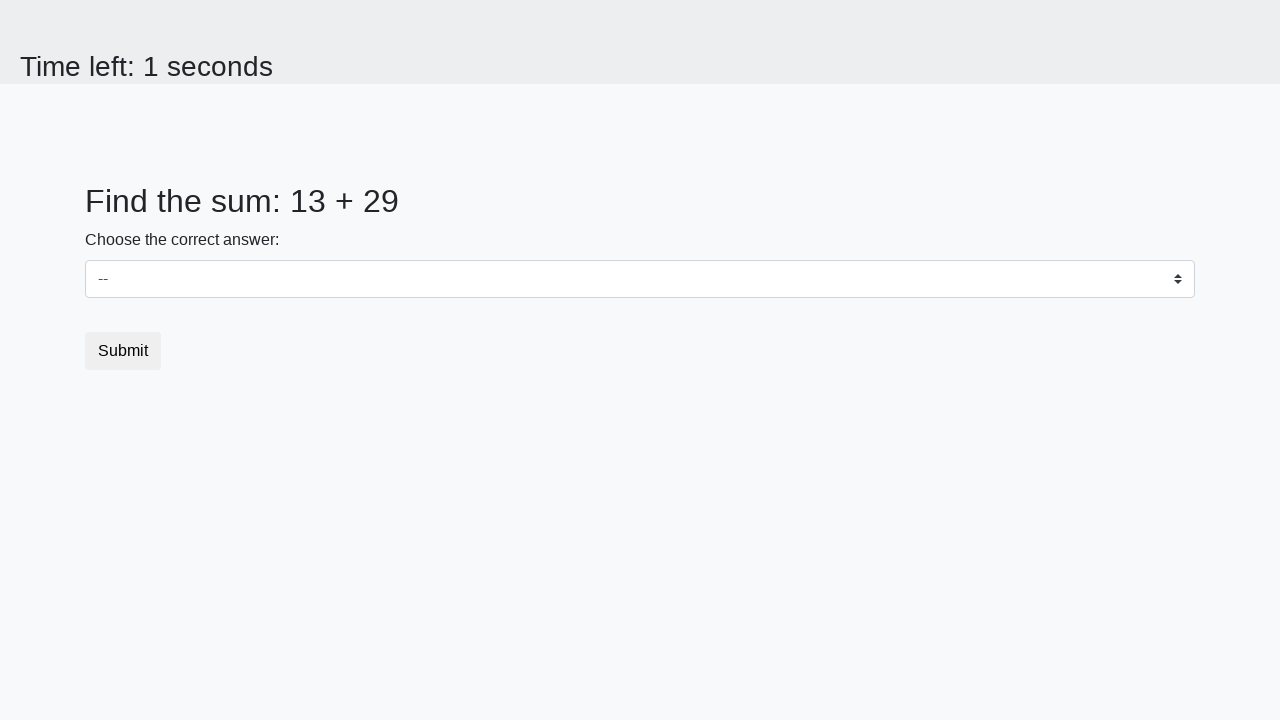